Tests jQuery UI menu interactions by hovering over the "Enabled" menu item and then hovering over the "Back to JQuery UI" submenu option using mouse actions.

Starting URL: https://the-internet.herokuapp.com/jqueryui/menu#

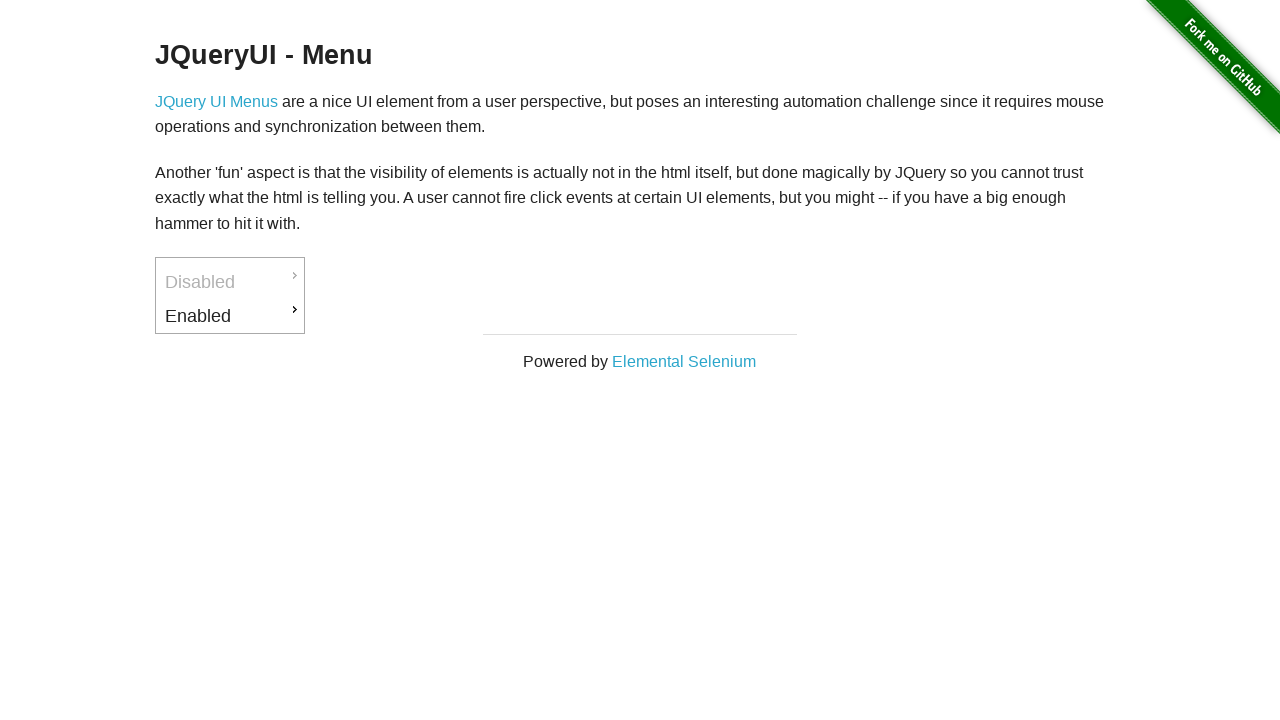

Hovered over 'Enabled' menu item at (230, 316) on a:text('Enabled')
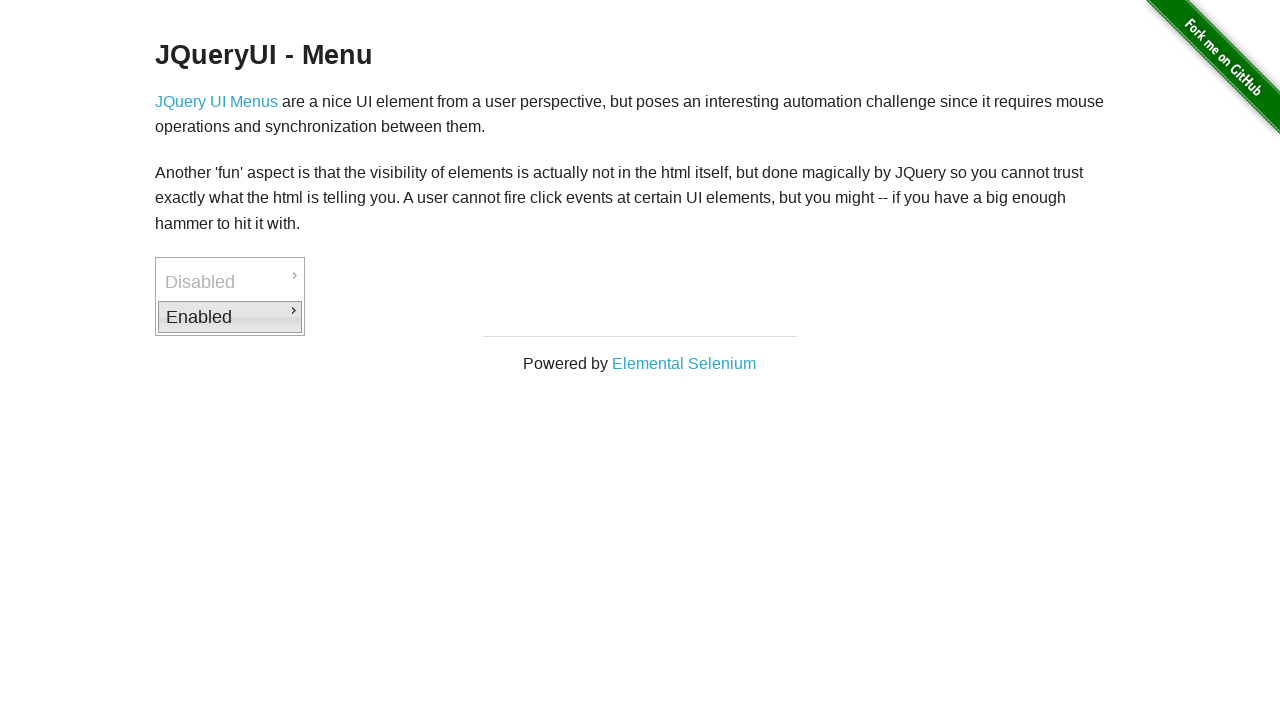

Waited 1000ms for submenu to appear
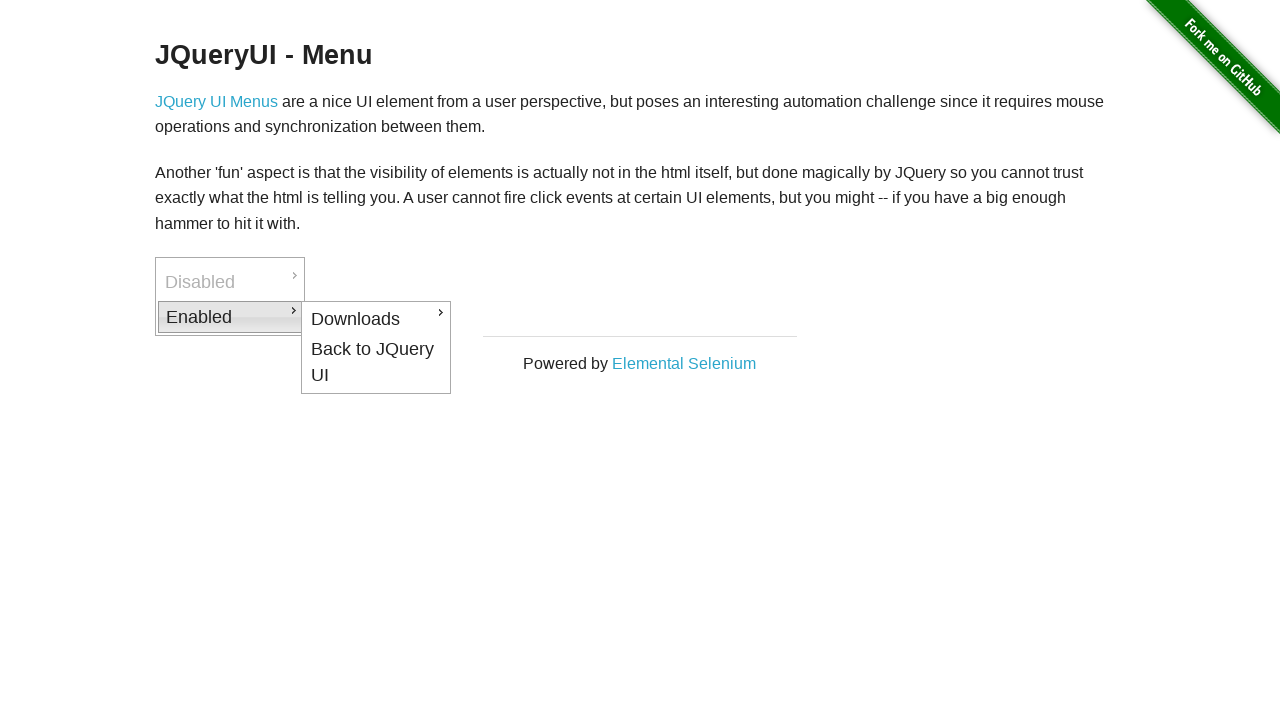

Hovered over 'Back to JQuery UI' submenu option at (376, 362) on a:text('Back to JQuery UI')
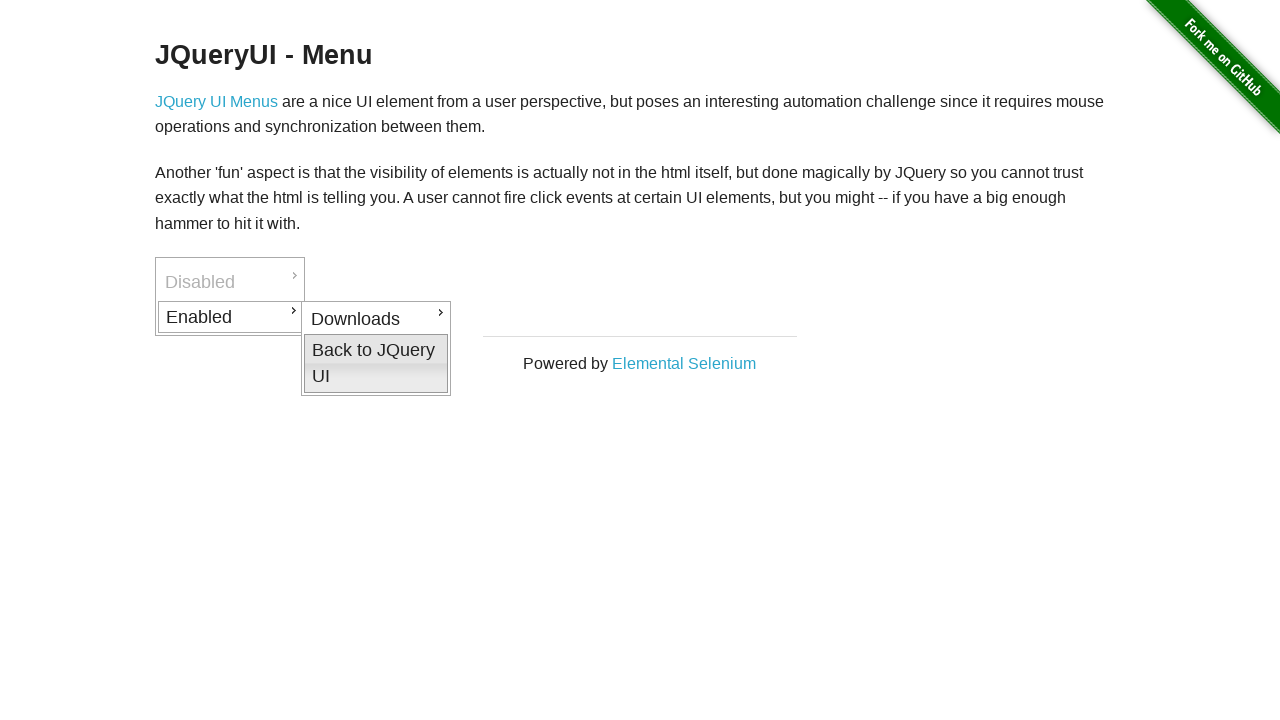

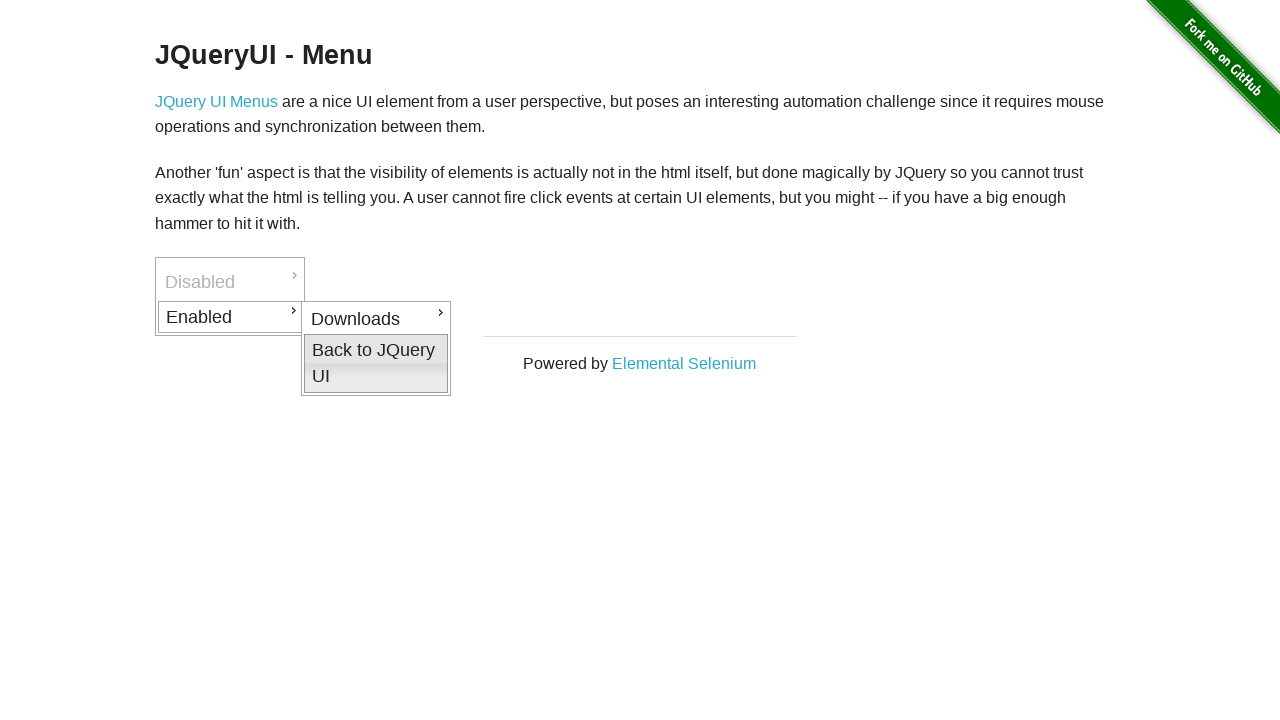